Tests checkbox functionality by clicking on two checkboxes if they are not already selected, then verifies that checkbox1 is checked

Starting URL: https://testcenter.techproeducation.com/index.php?page=checkboxes

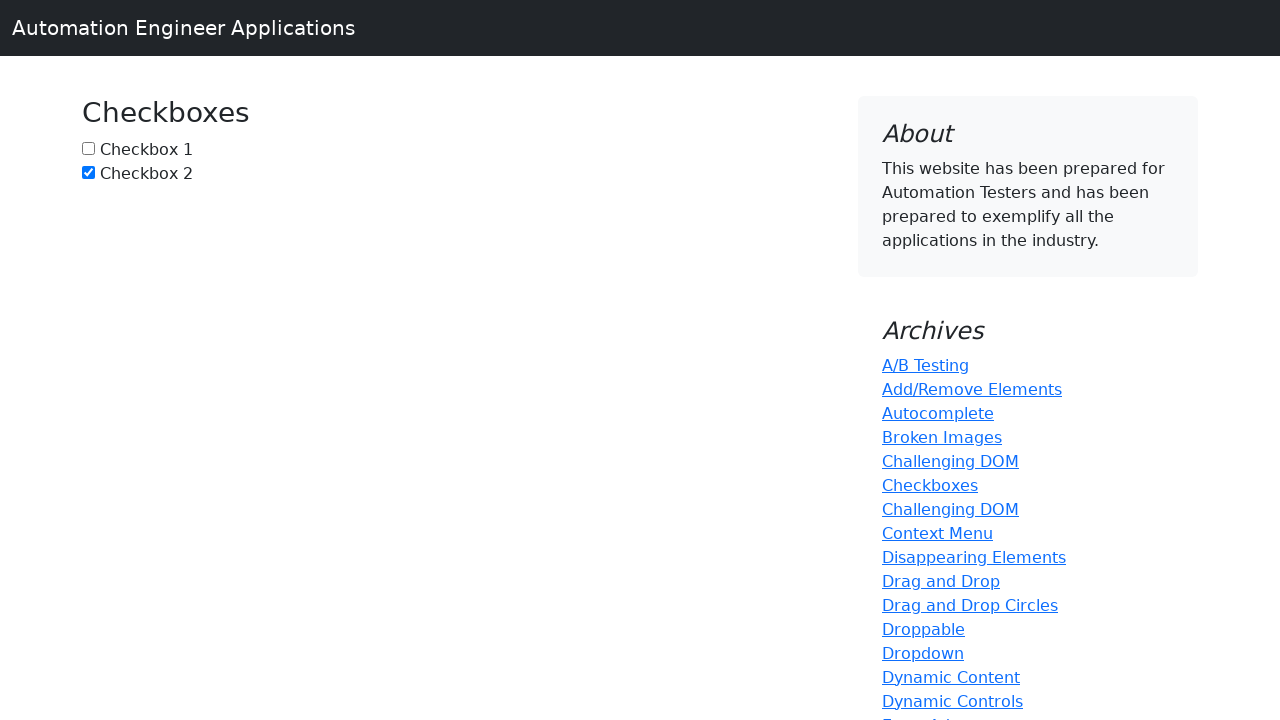

Located checkbox 1 (#box1)
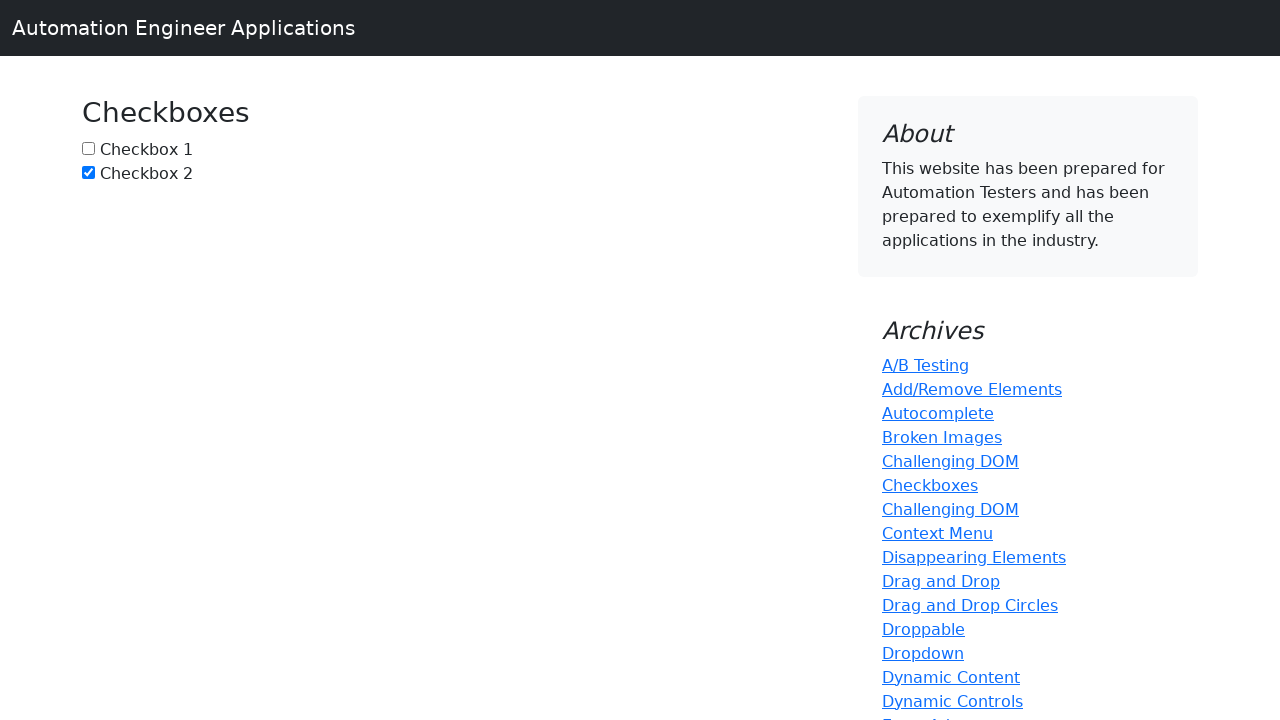

Checked checkbox 1 status - not checked
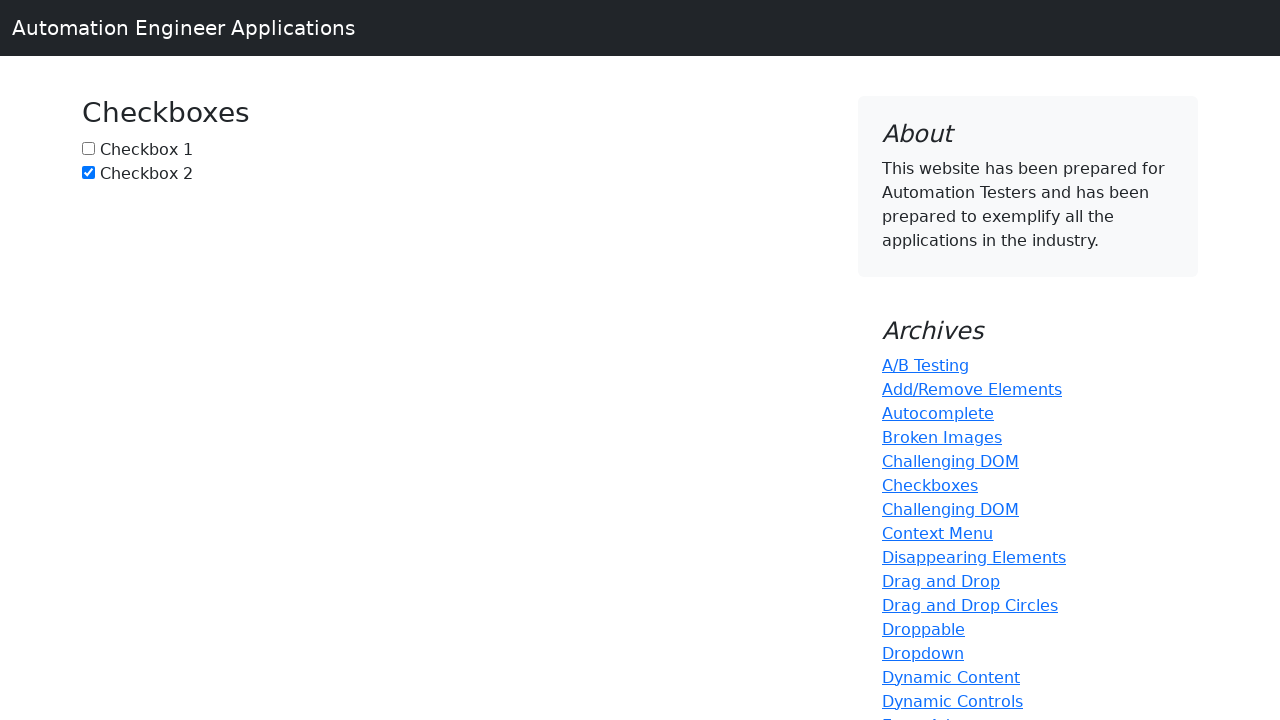

Clicked checkbox 1 to select it at (88, 148) on #box1
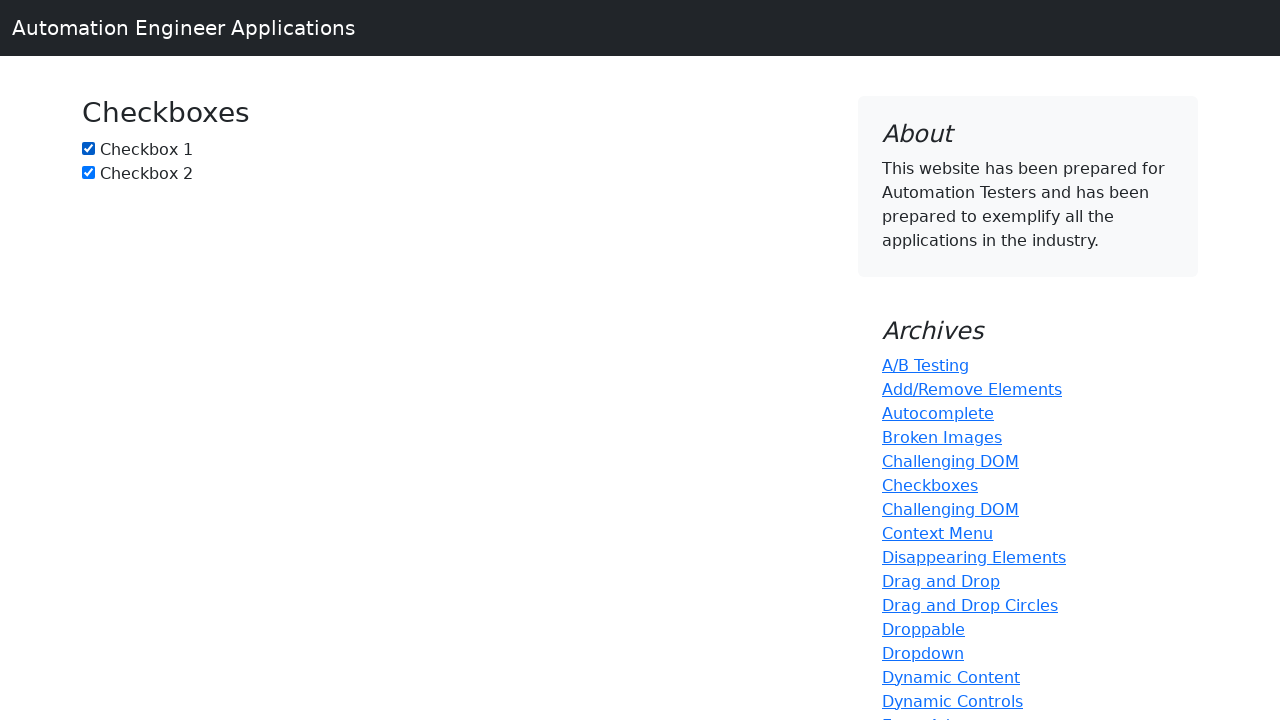

Located checkbox 2 (#box2)
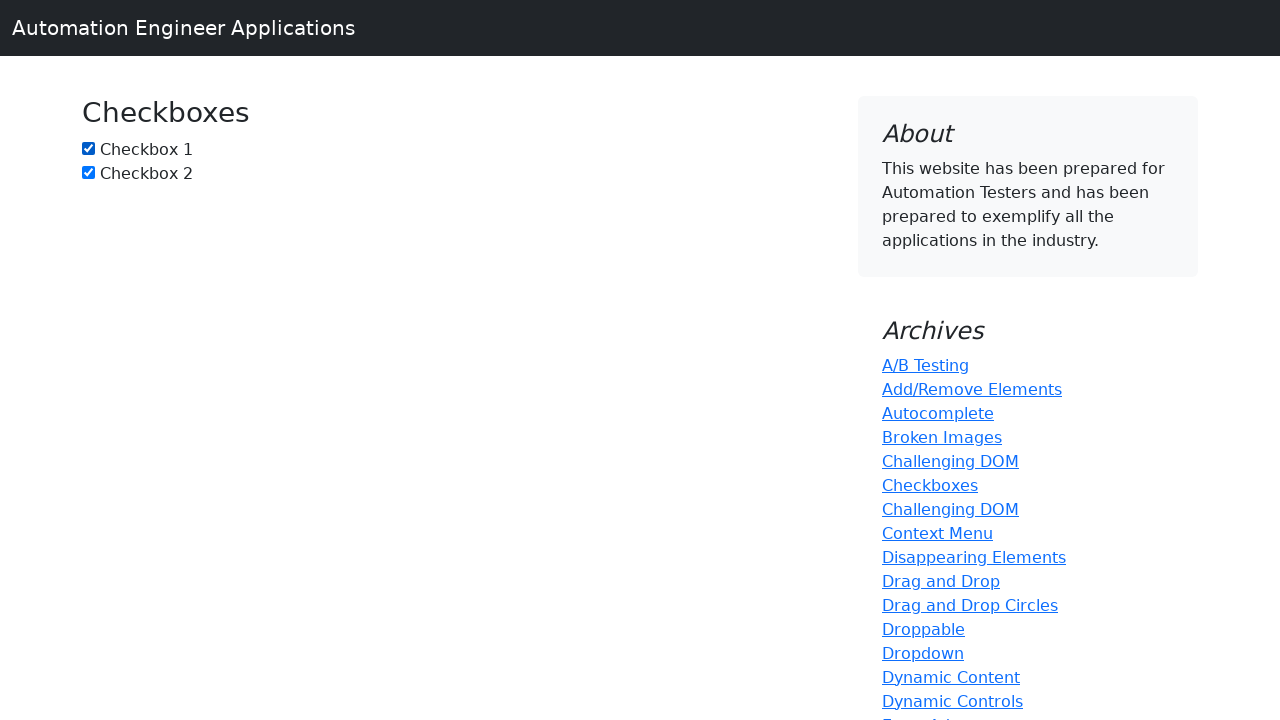

Checked checkbox 2 status - already checked
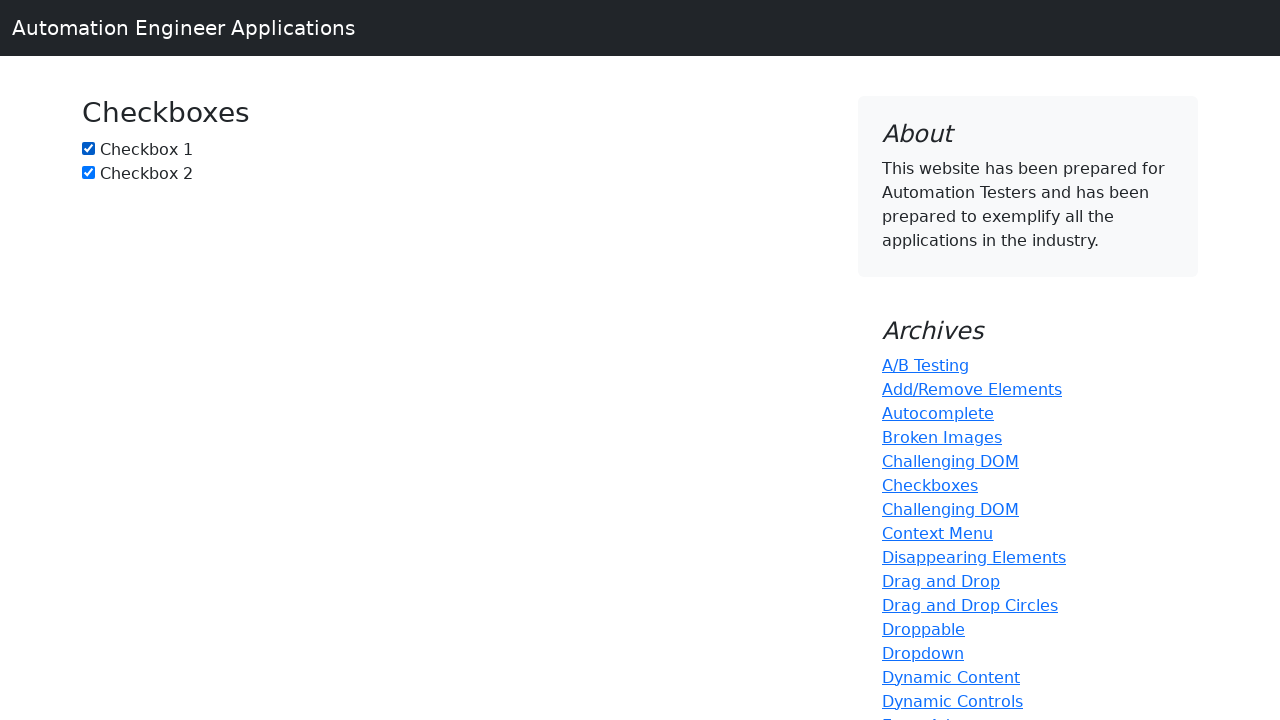

Verified that checkbox 1 is checked
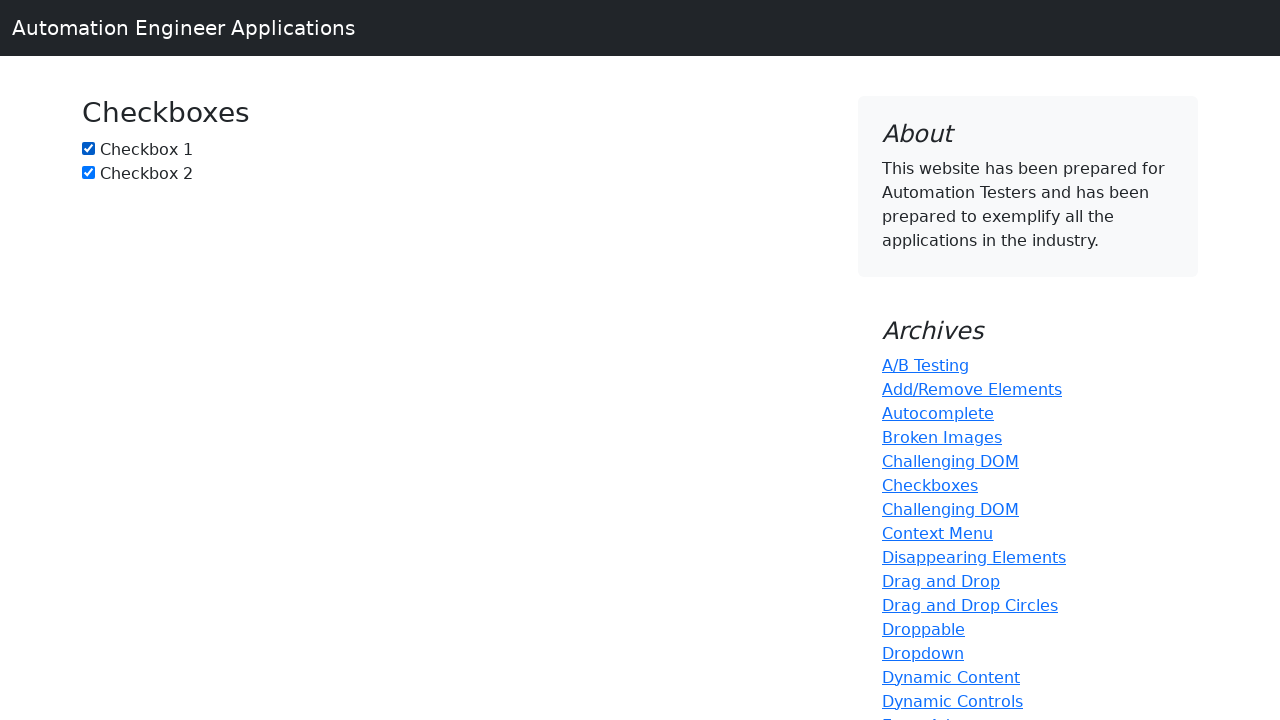

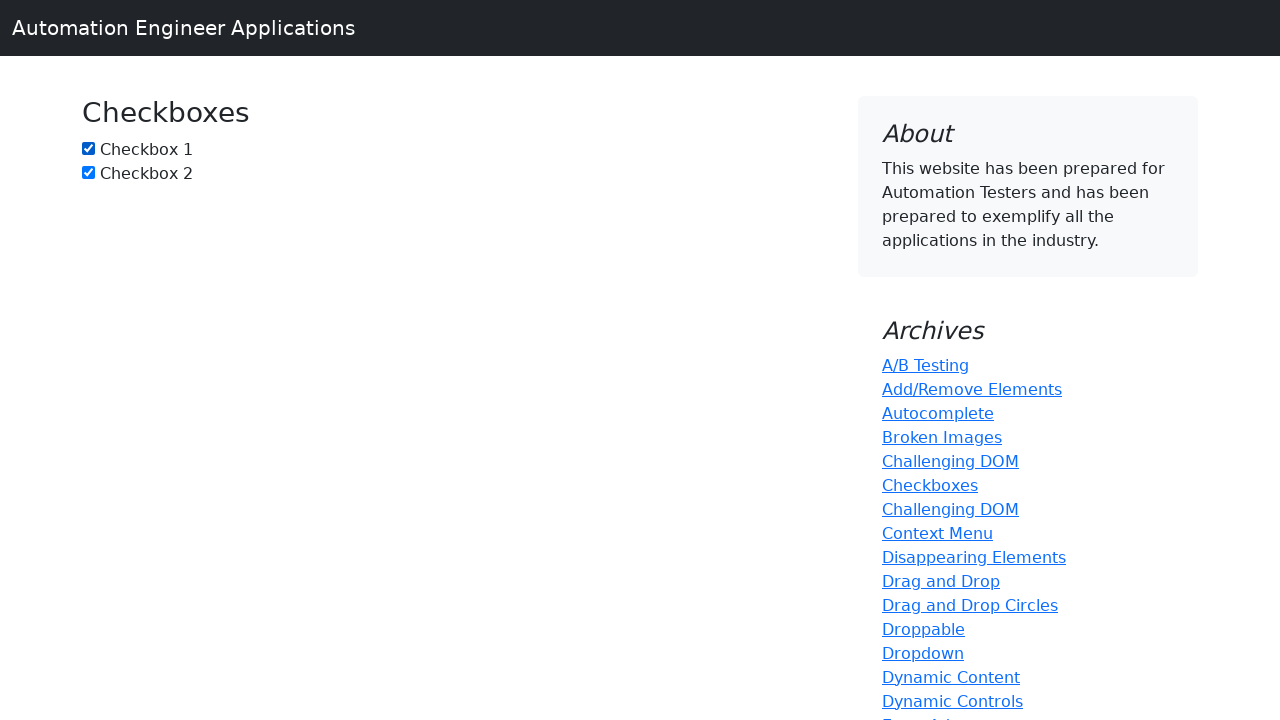